Navigates to the Selenium HQ website and verifies that the URL redirects to the expected destination (selenium.dev)

Starting URL: https://www.seleniumhq.org

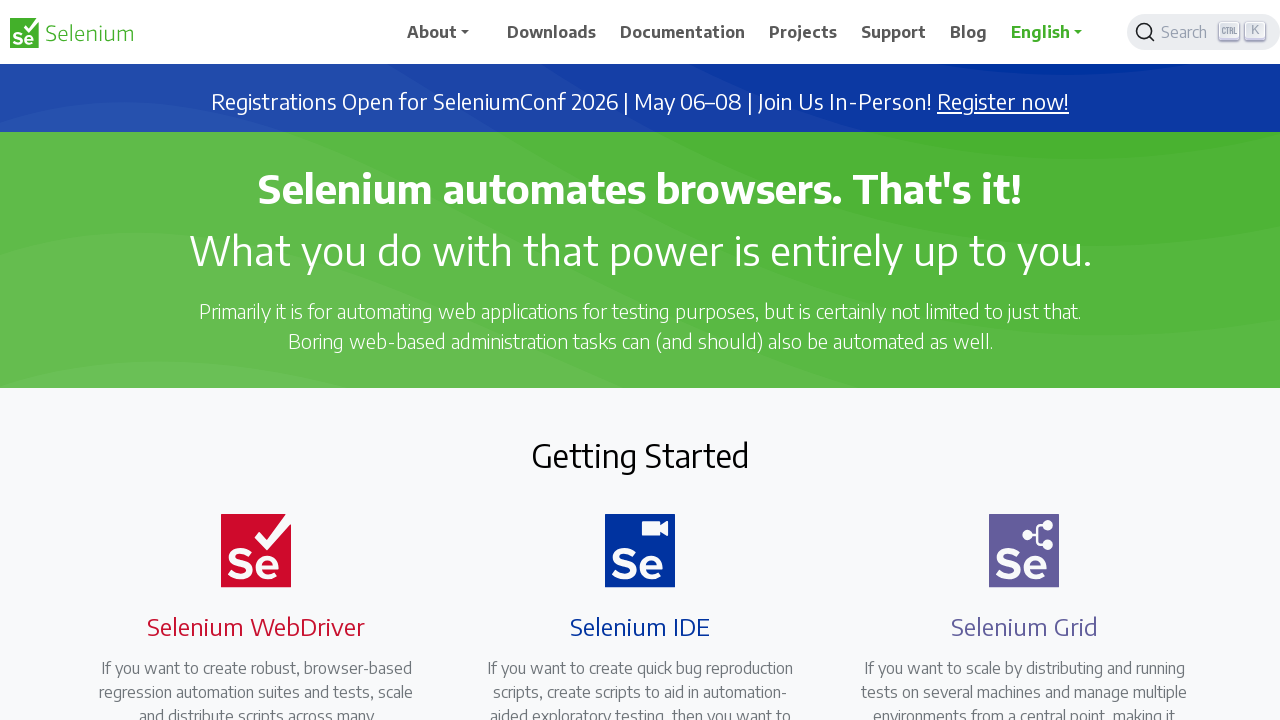

Navigated to https://www.seleniumhq.org
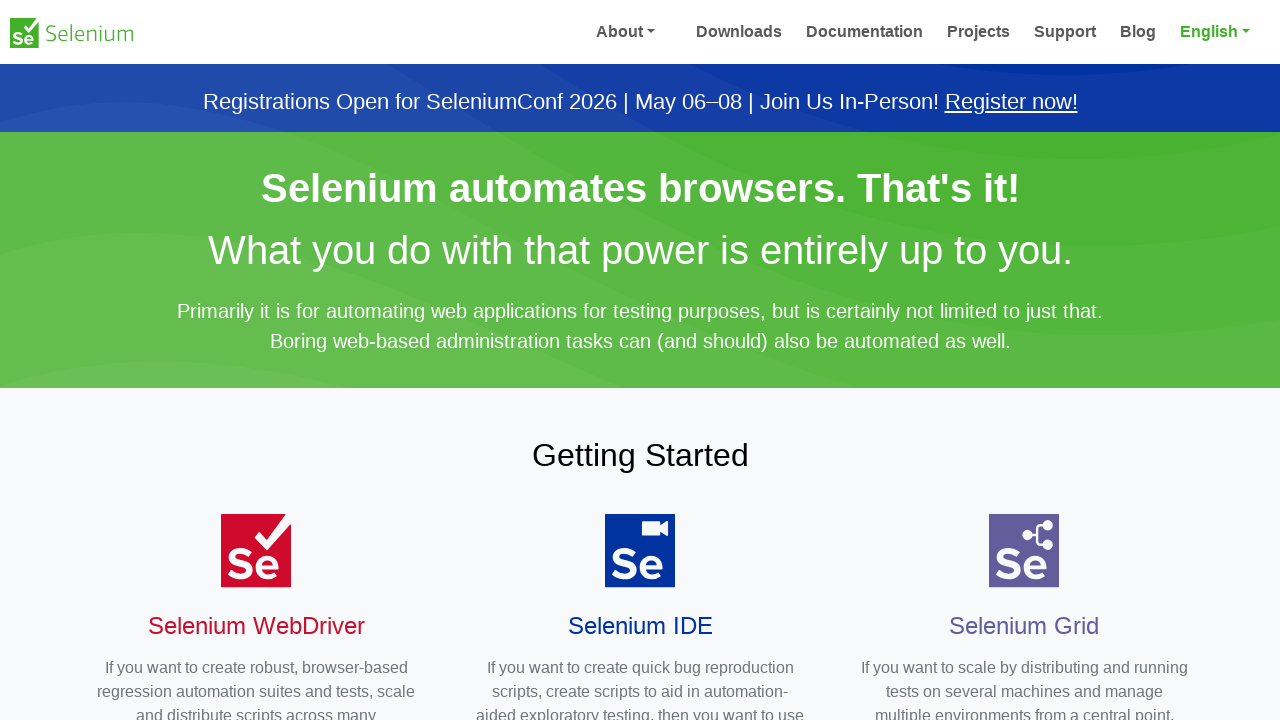

Page loaded and network idle state reached
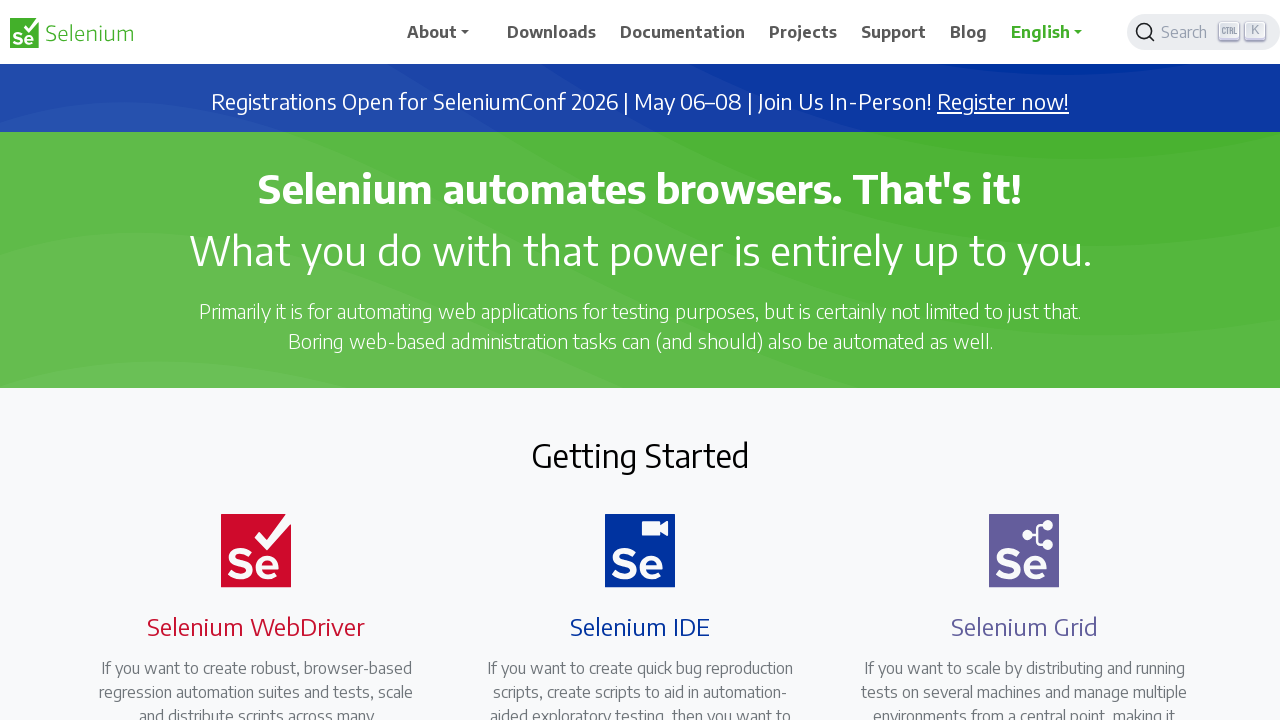

Retrieved current URL: https://www.selenium.dev/
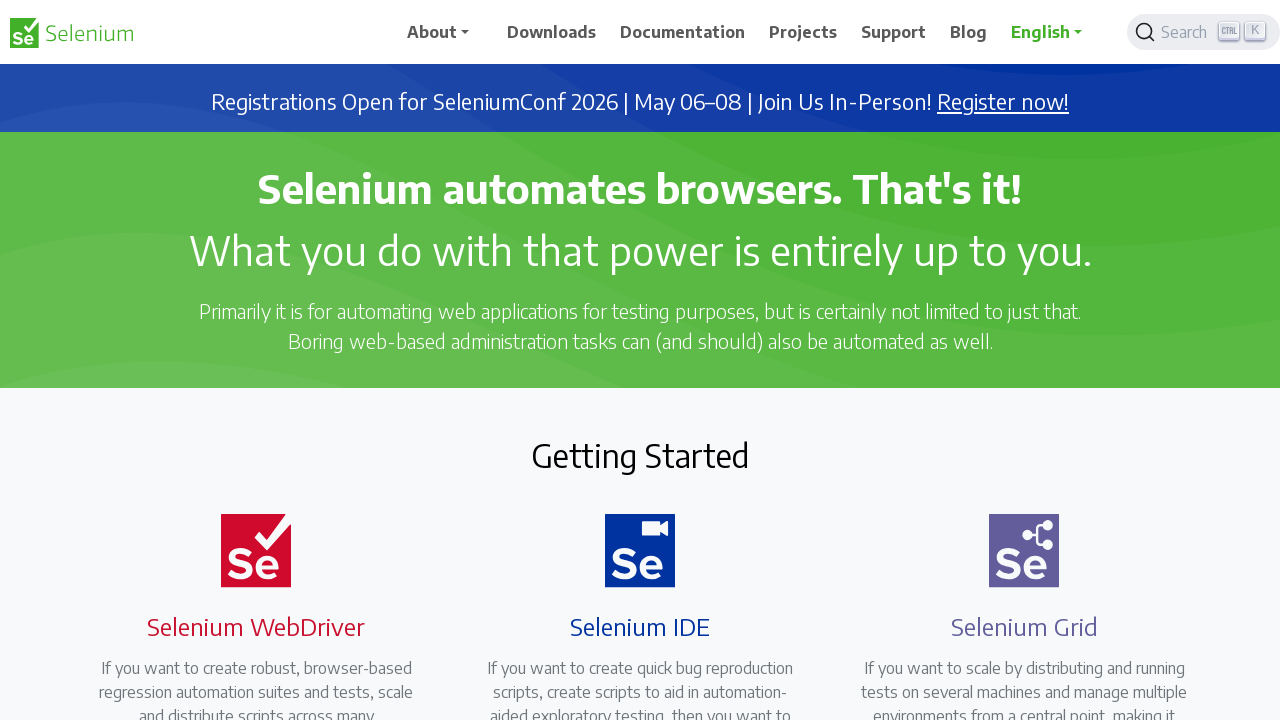

Verified URL successfully redirected to https://www.selenium.dev/
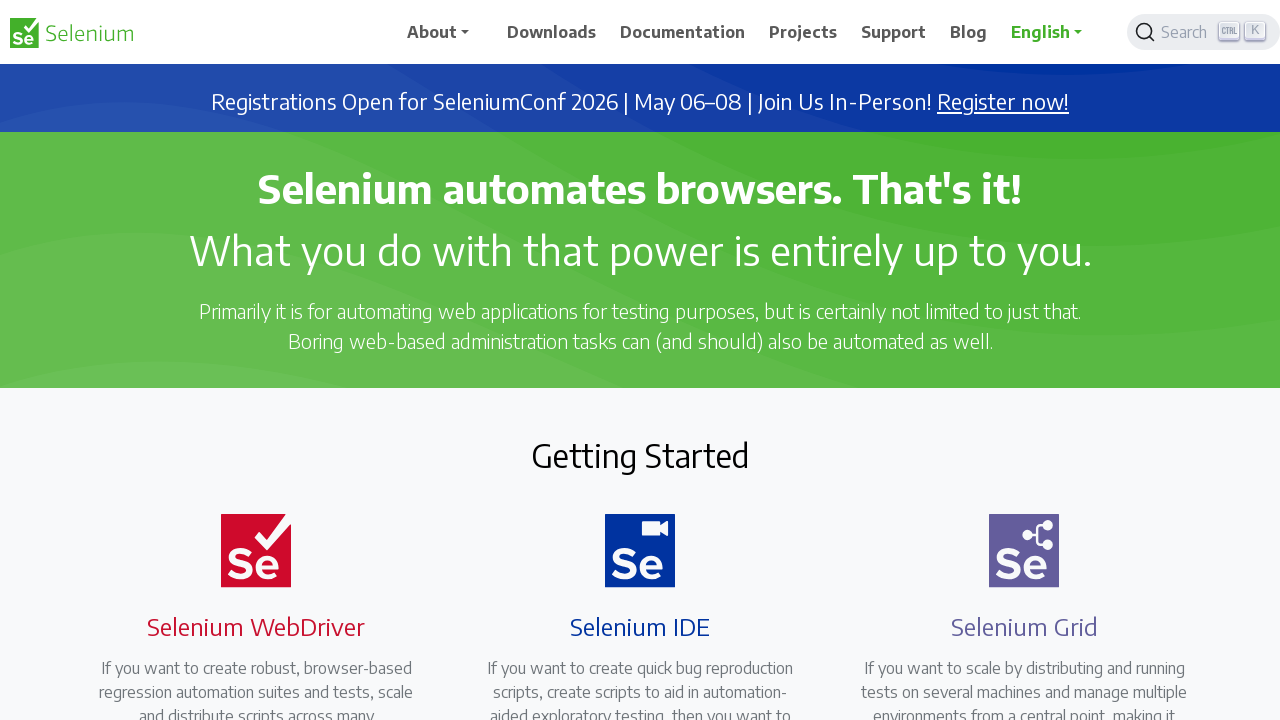

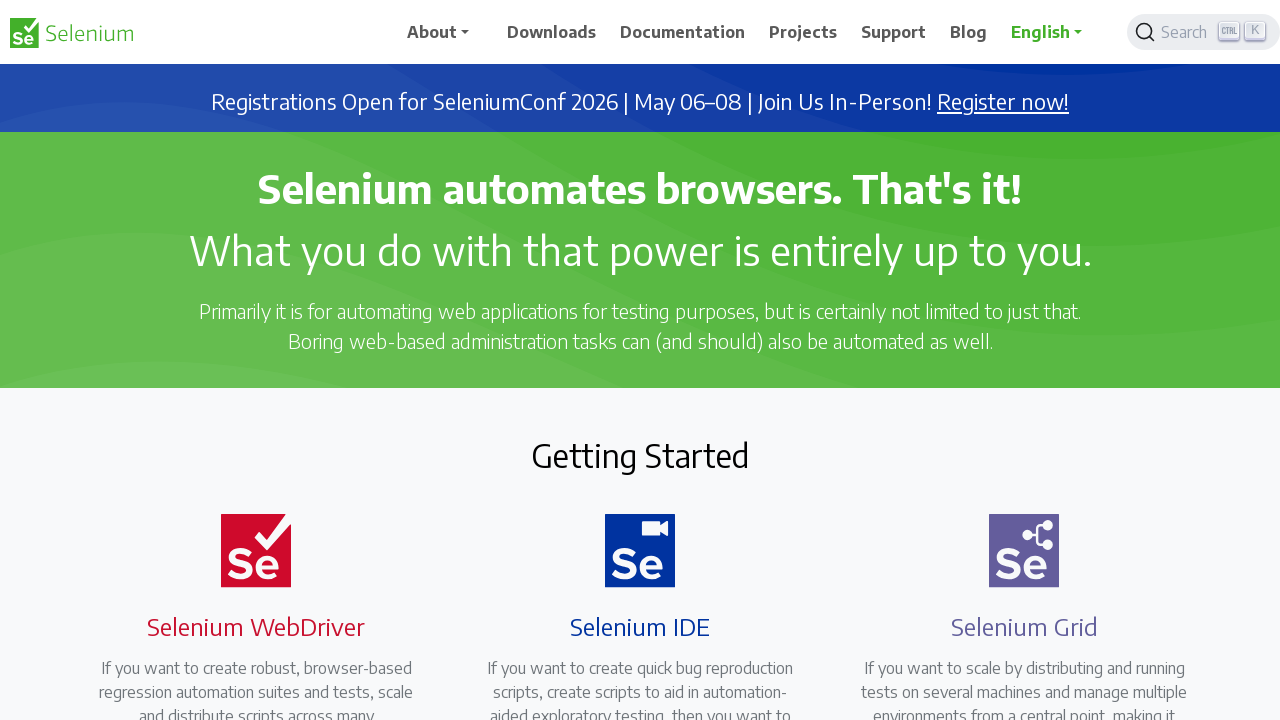